Tests Bootstrap dropdown functionality by clicking the dropdown button, iterating through menu items, and scrolling when JavaScript option is found

Starting URL: http://seleniumpractise.blogspot.in/2016/08/bootstrap-dropdown-example-for-selenium.html

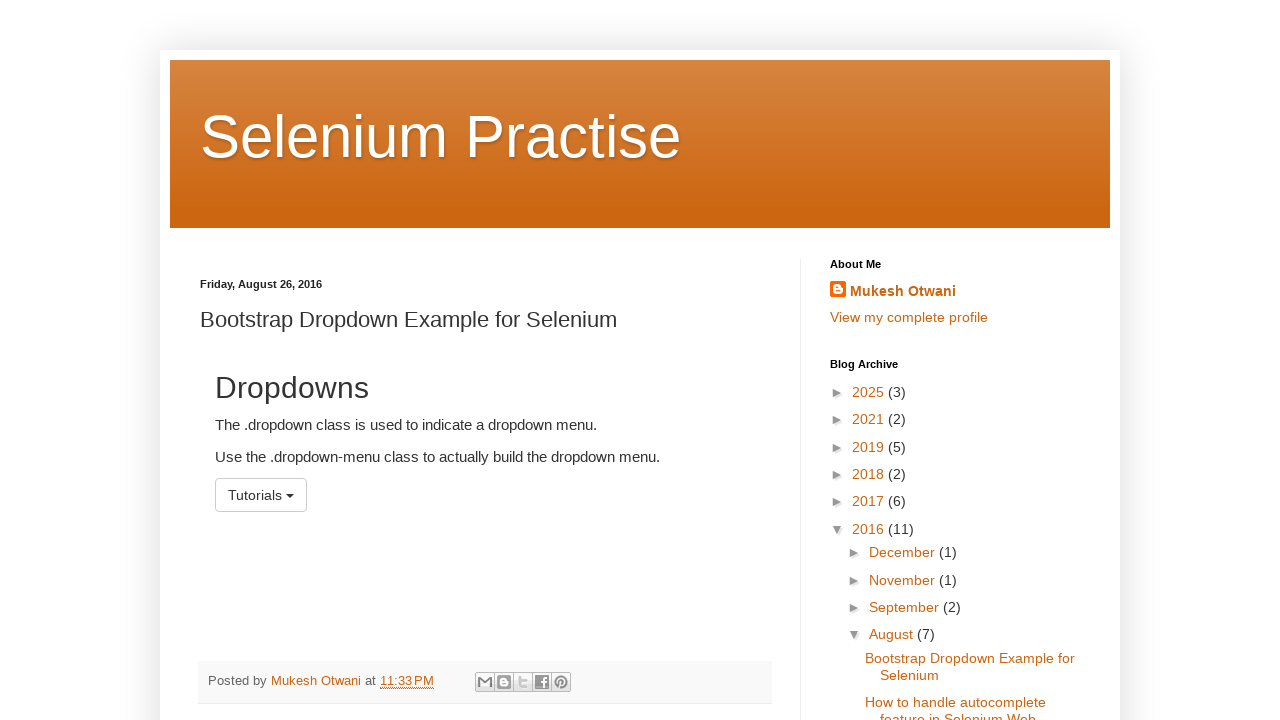

Clicked dropdown button to open menu at (261, 495) on button#menu1
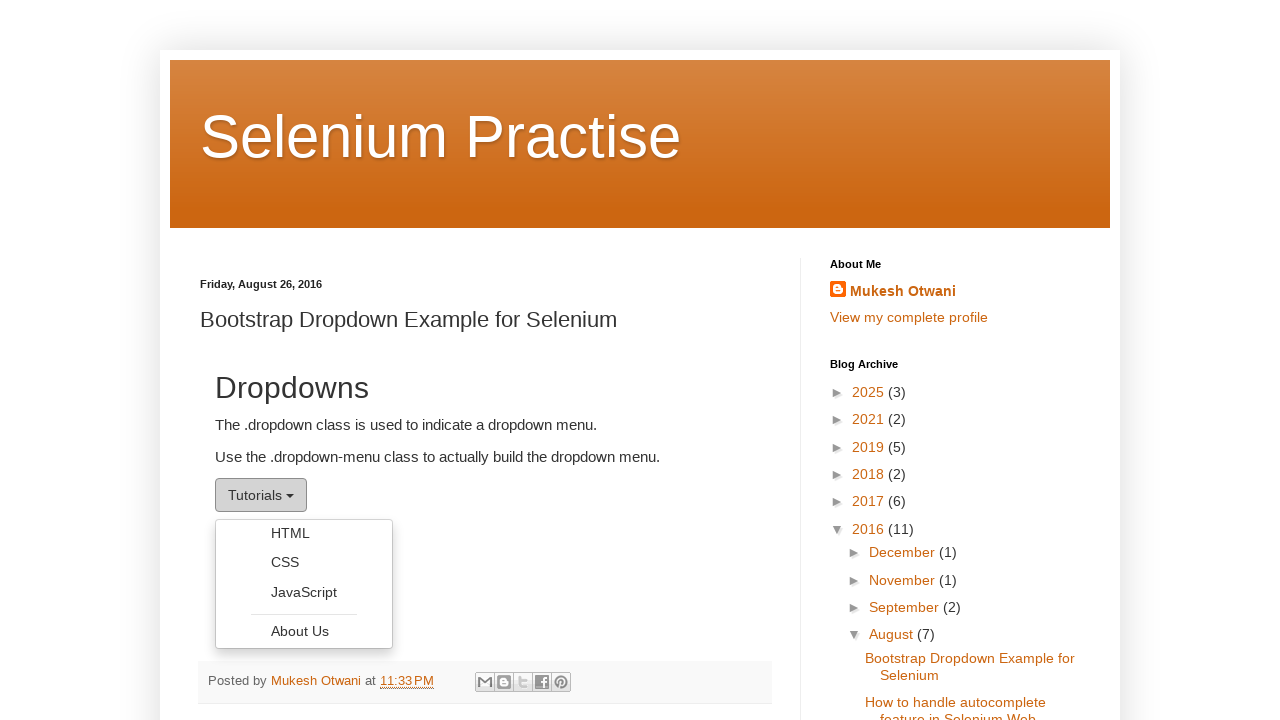

Dropdown menu became visible
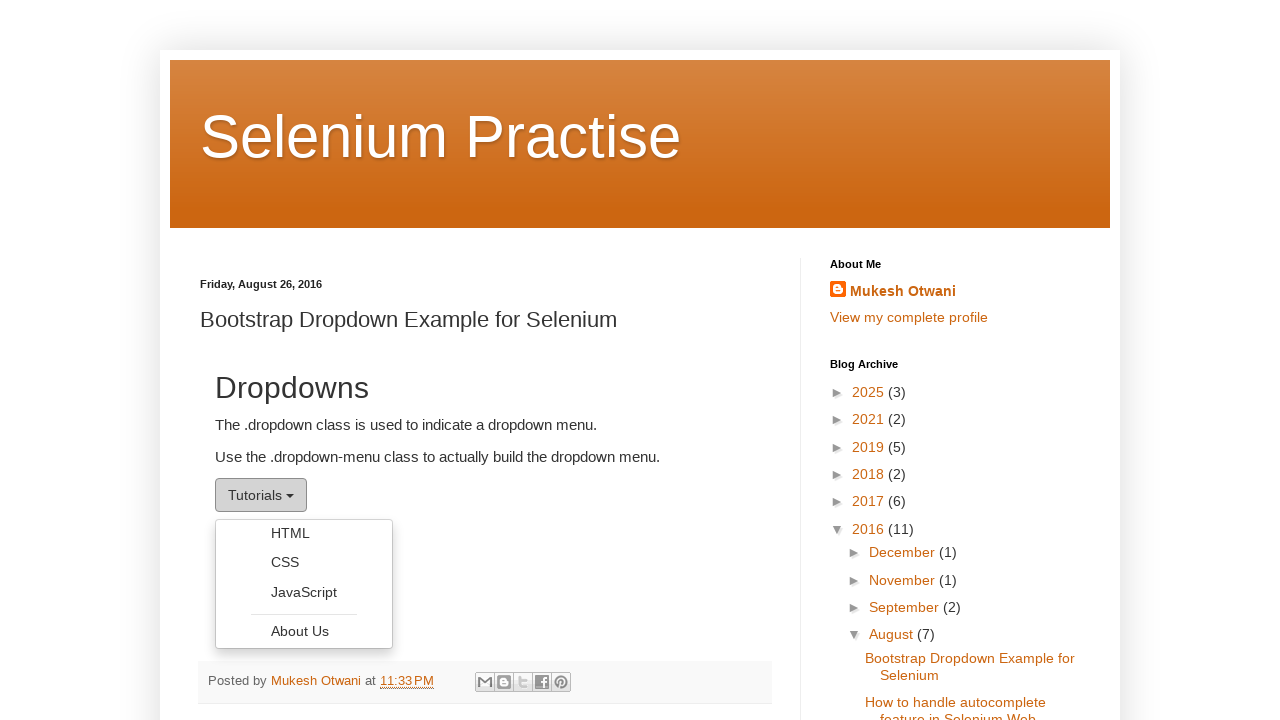

Retrieved all dropdown menu items
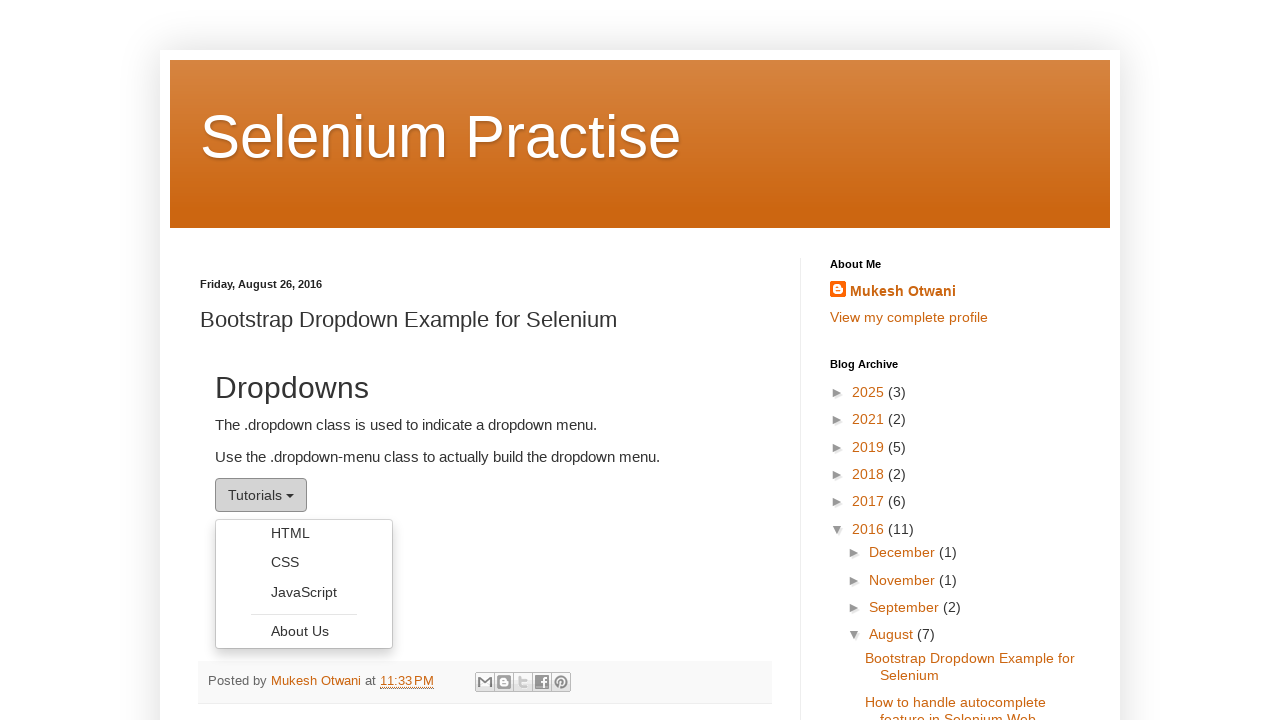

Retrieved menu item text: HTML
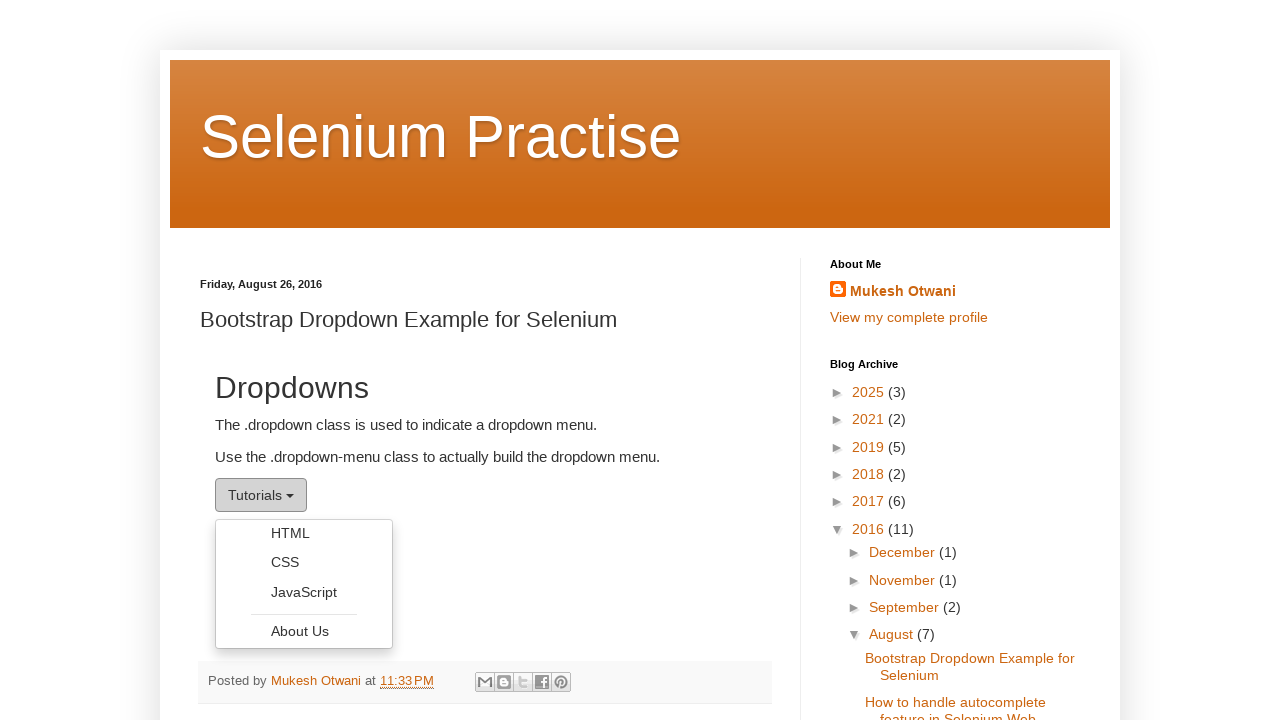

Retrieved menu item text: CSS
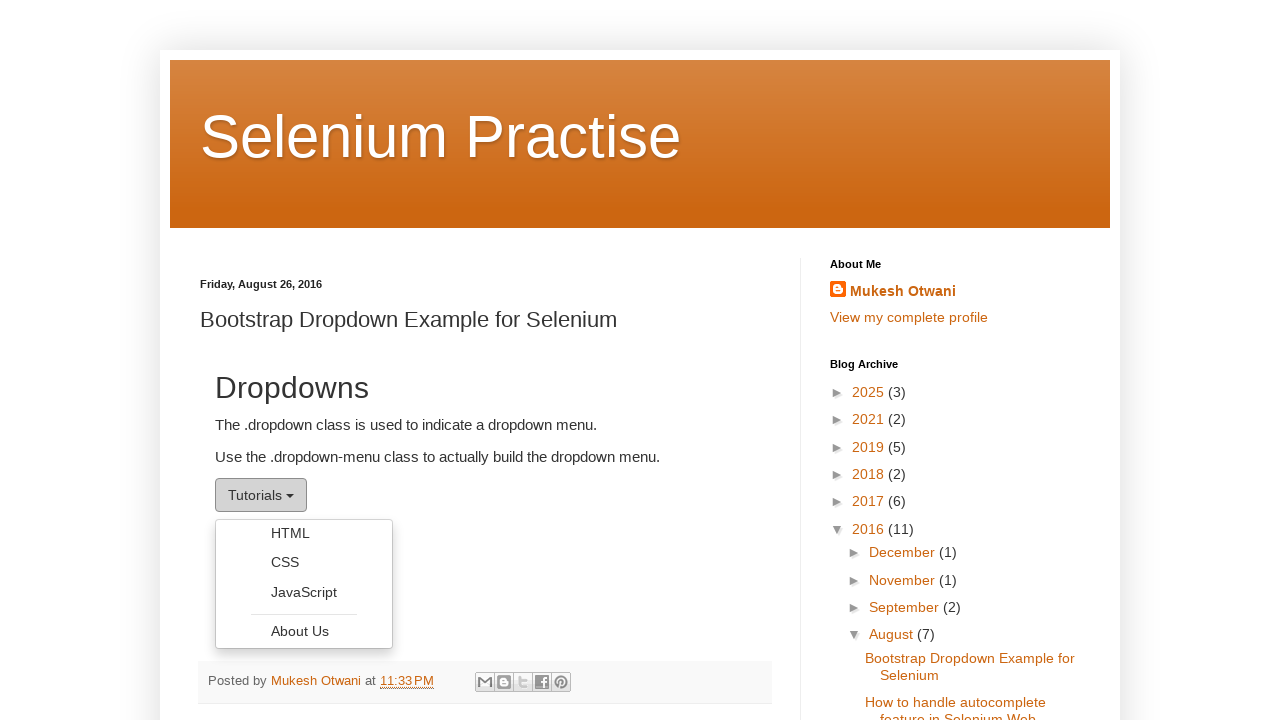

Retrieved menu item text: JavaScript
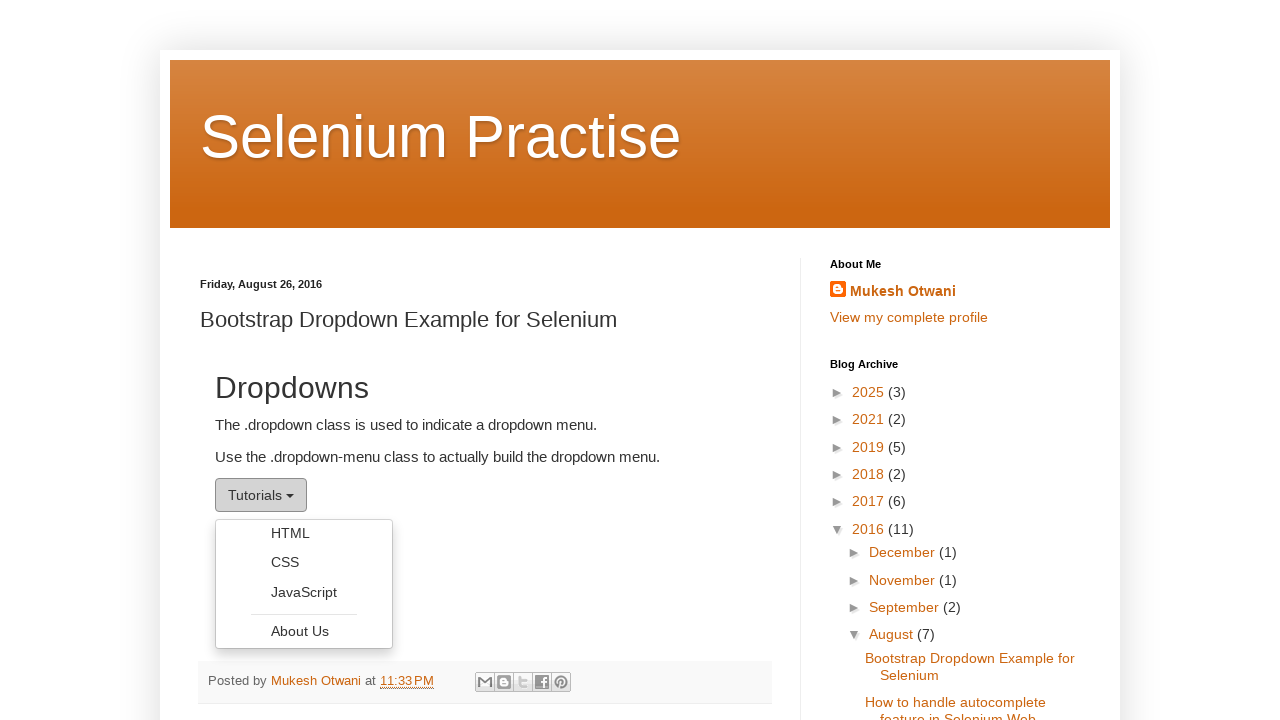

Found JavaScript option and scrolled page down to position 400
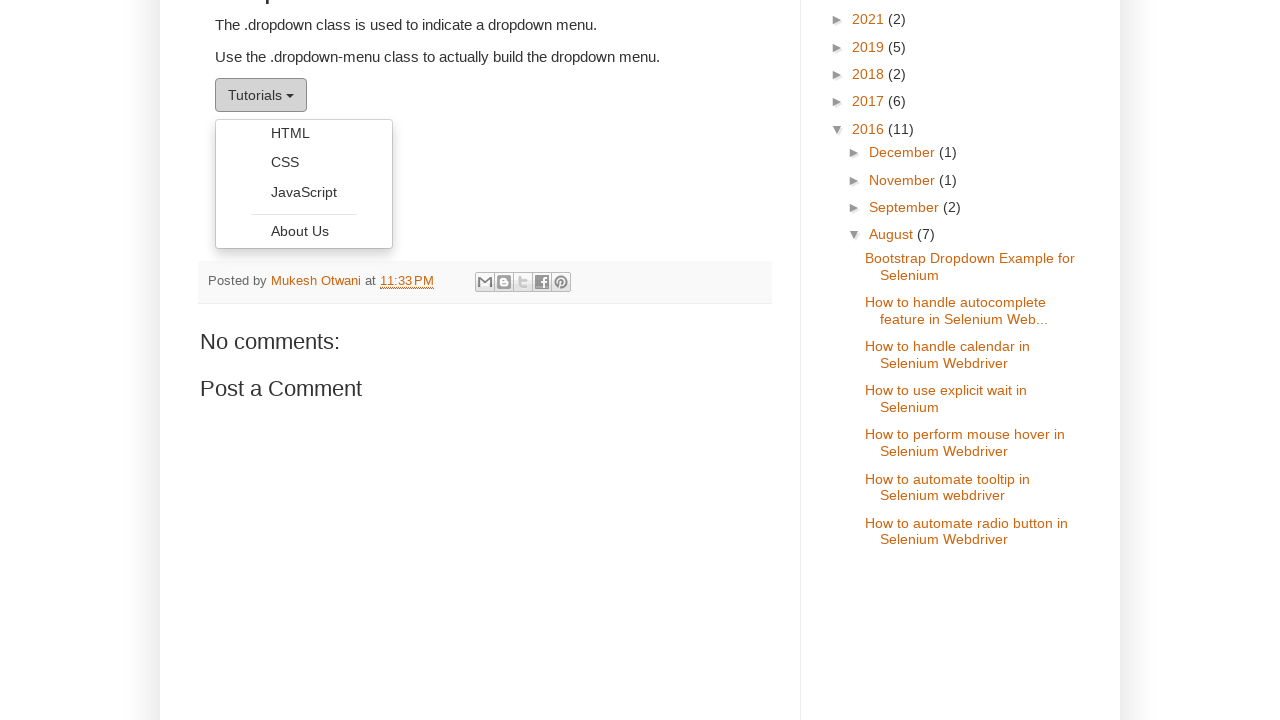

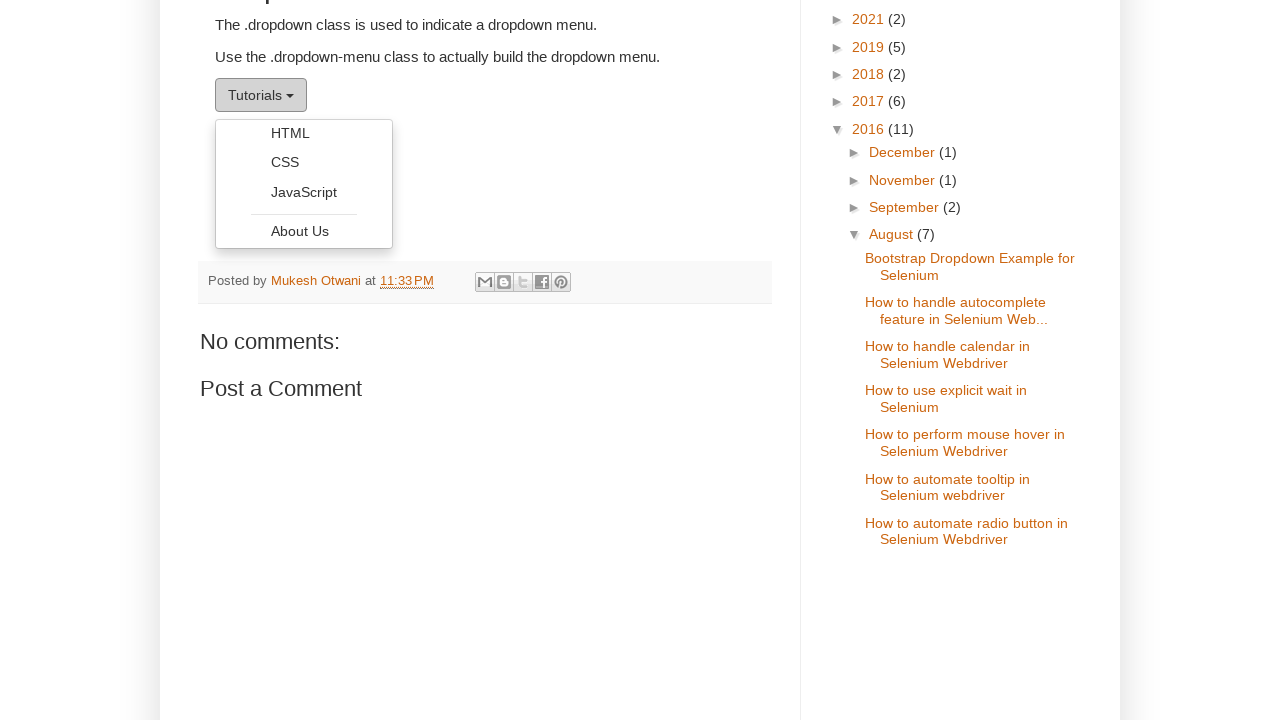